Tests navigation through status code links by clicking each link and navigating back to the main page

Starting URL: http://the-internet.herokuapp.com/status_codes

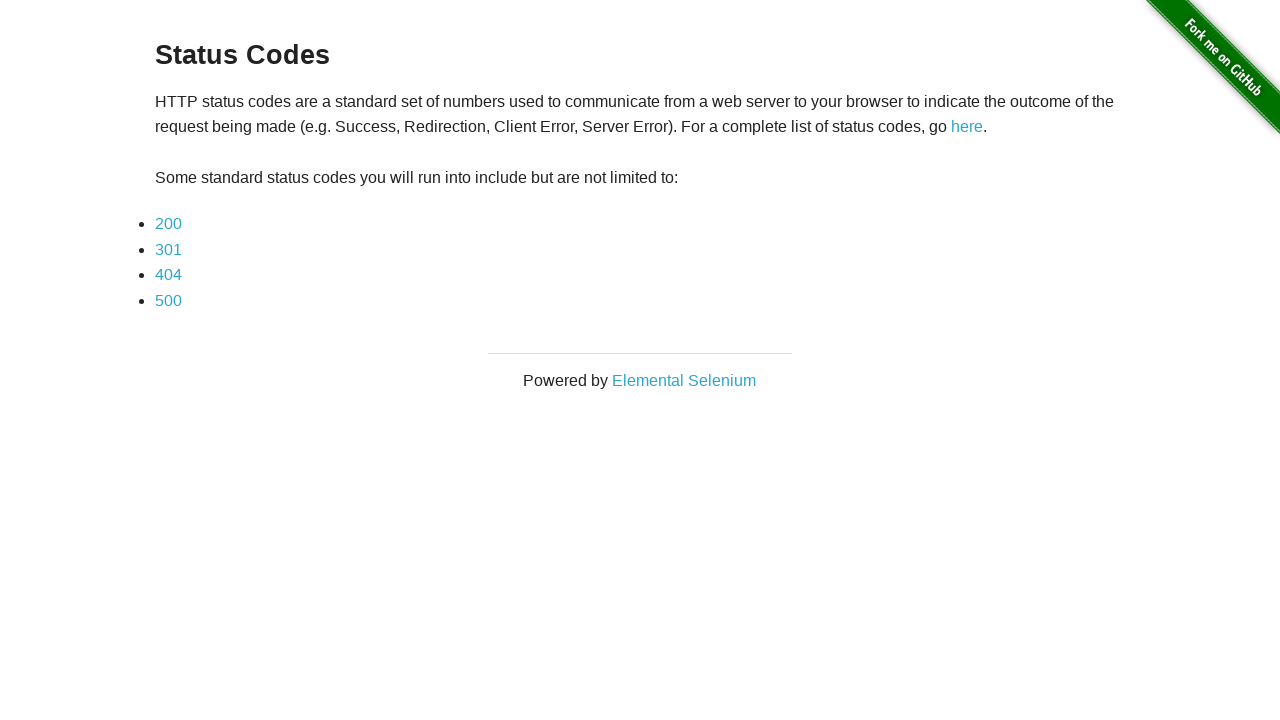

Located all status code links on the main page
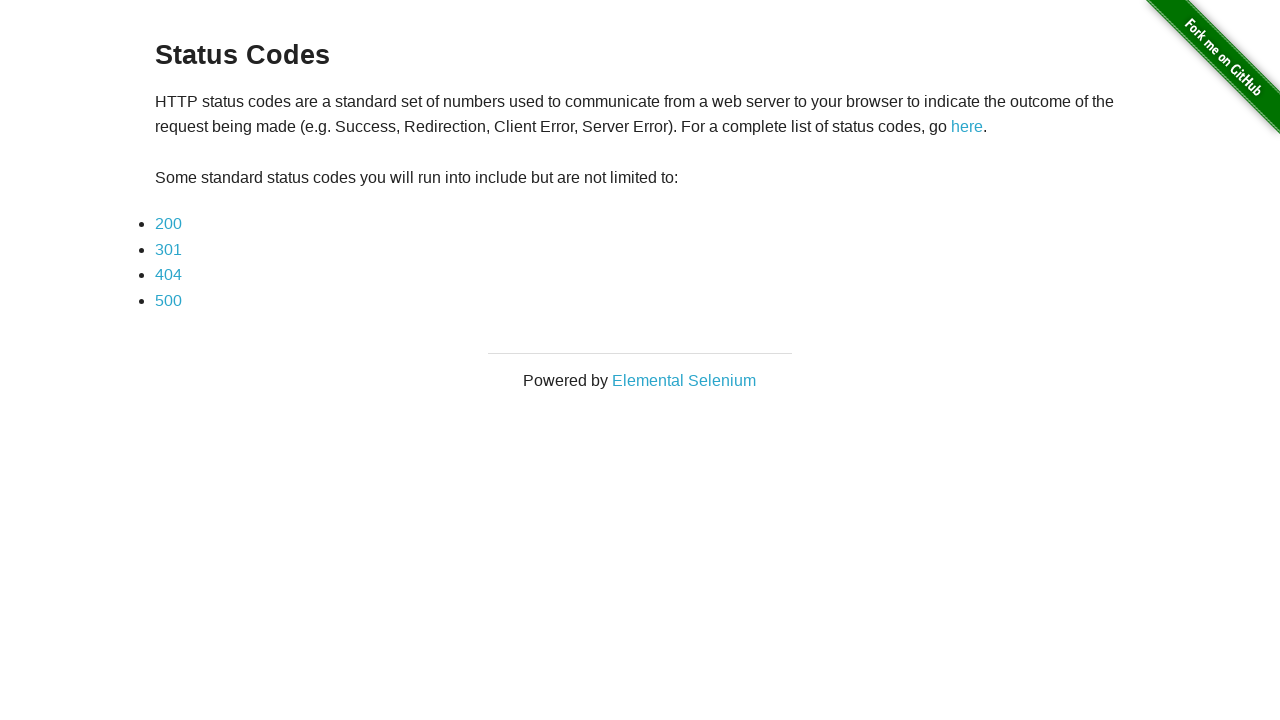

Re-queried status code links for iteration 1
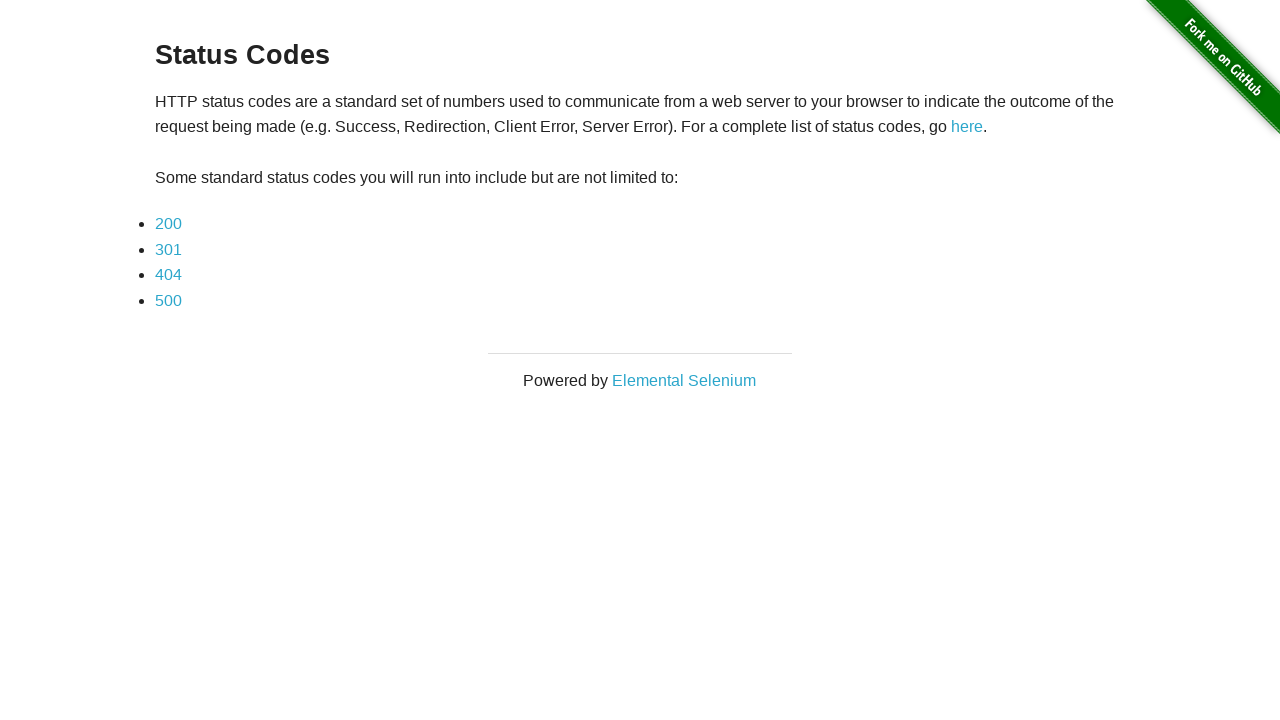

Clicked status code link at index 0 at (168, 224) on ul a >> nth=0
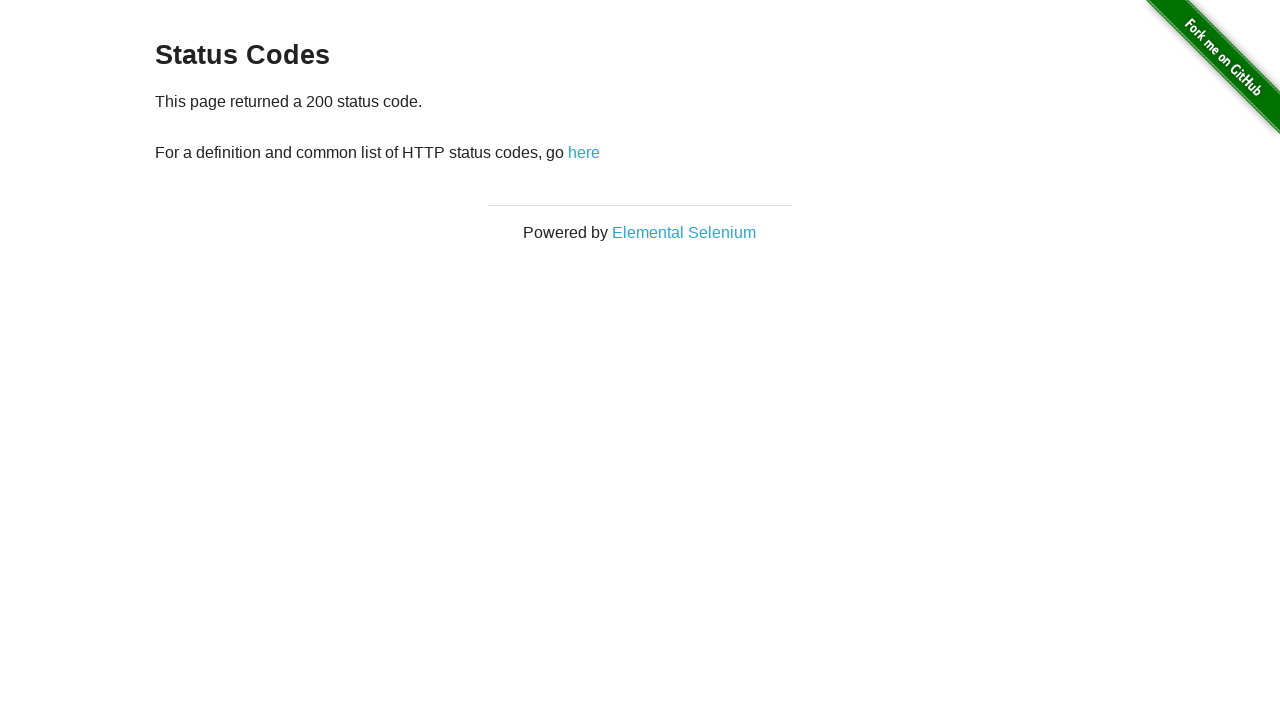

Navigated back to the status codes main page
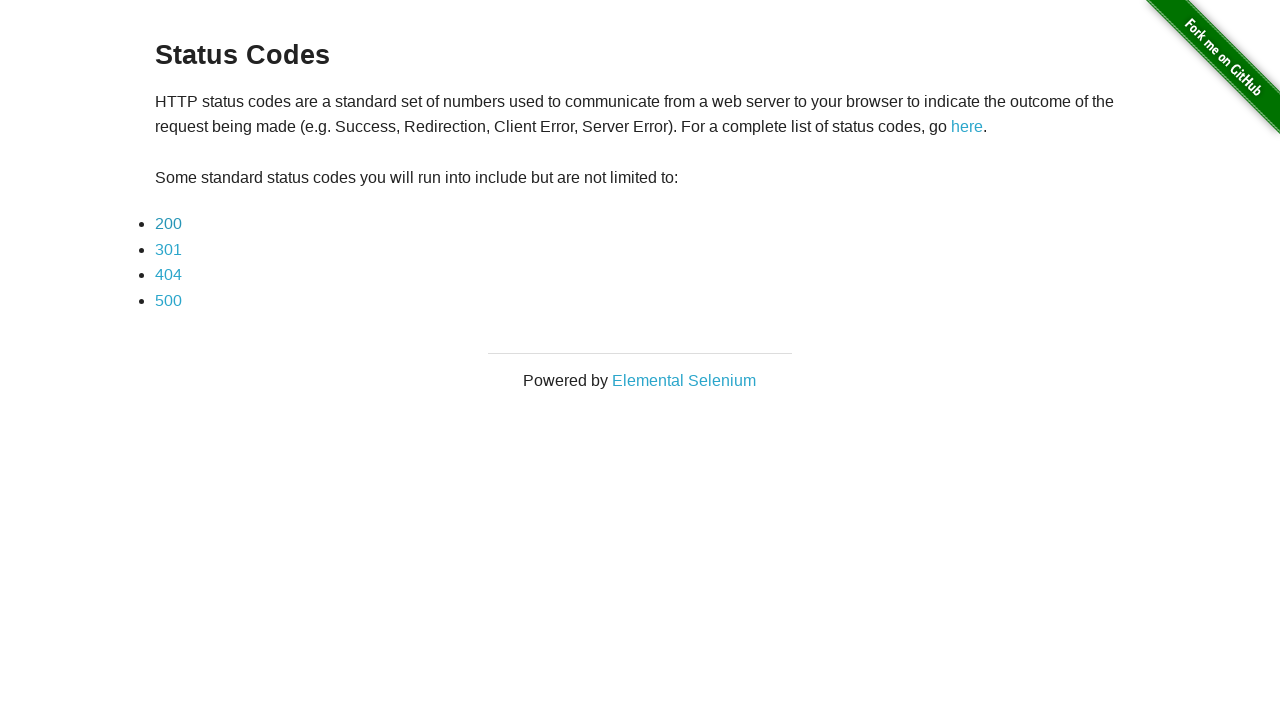

Main page fully loaded and ready
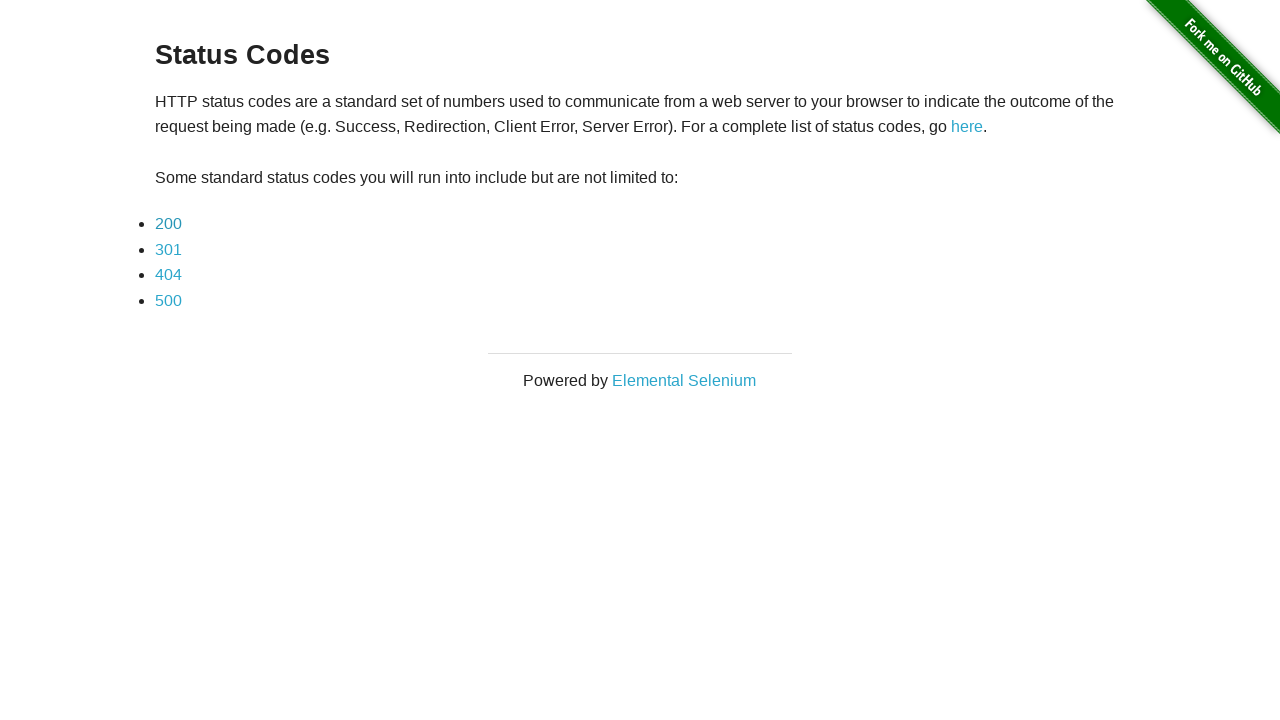

Re-queried status code links for iteration 2
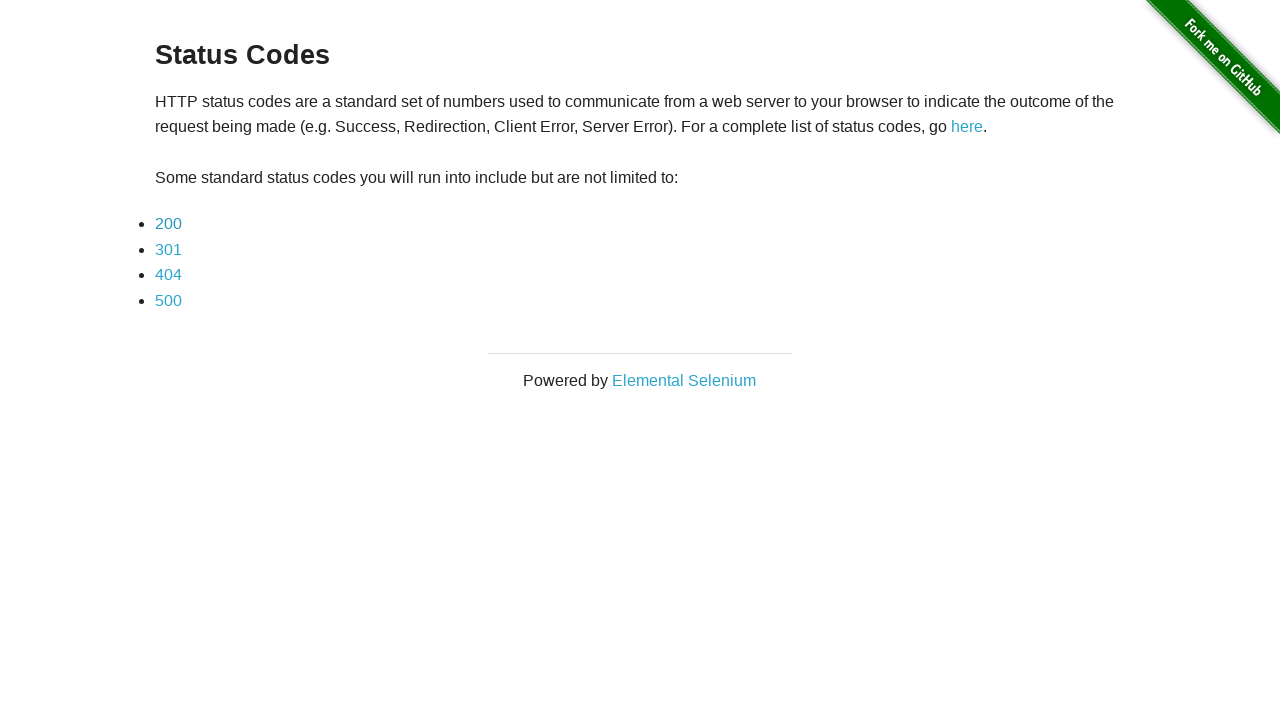

Clicked status code link at index 1 at (168, 249) on ul a >> nth=1
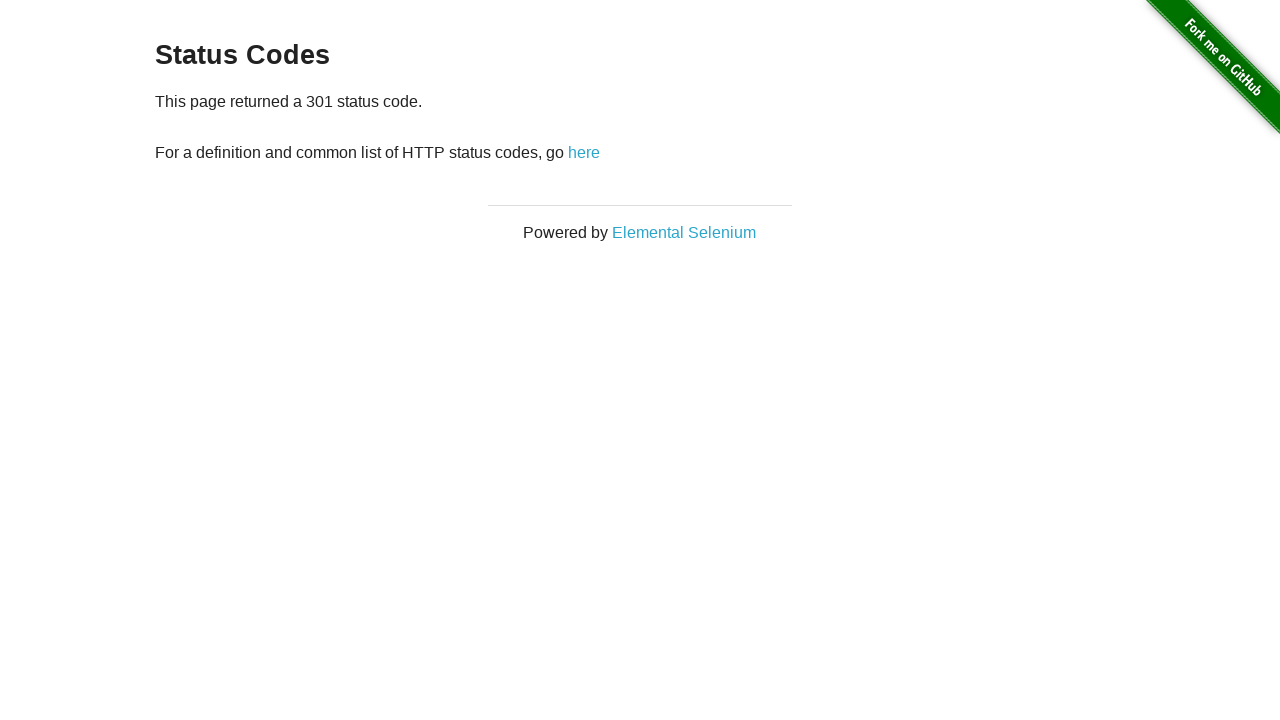

Navigated back to the status codes main page
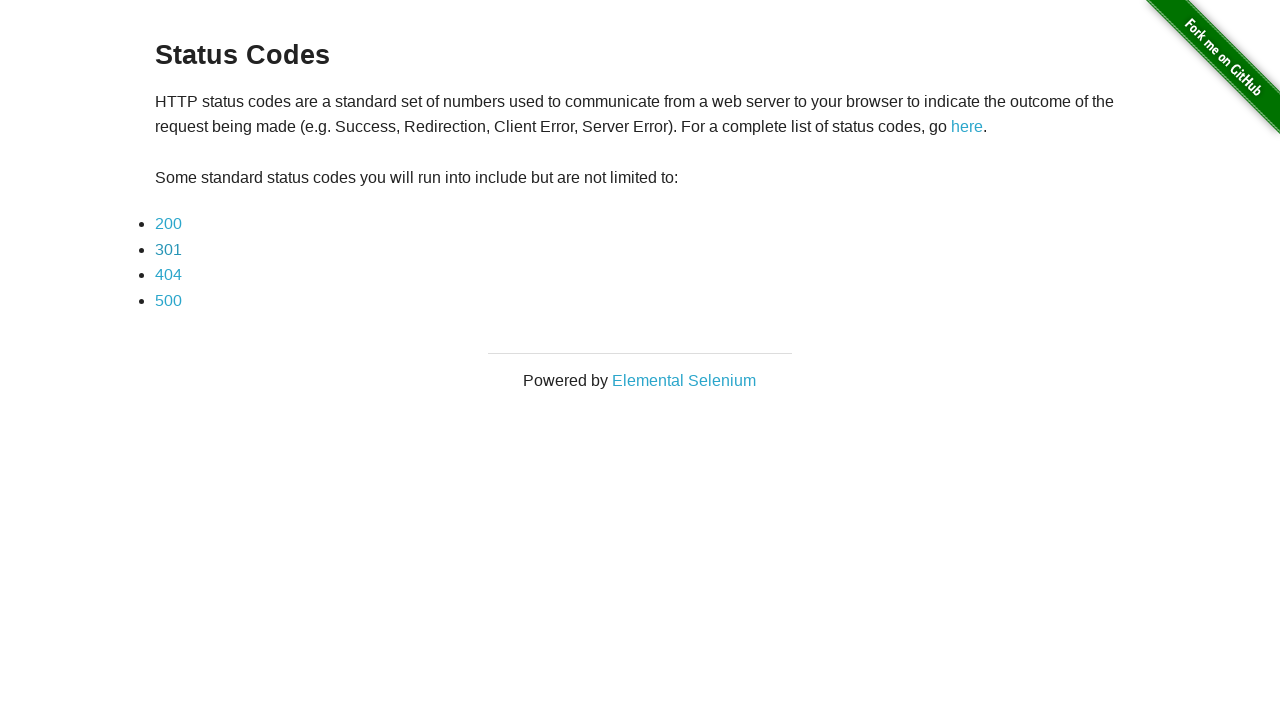

Main page fully loaded and ready
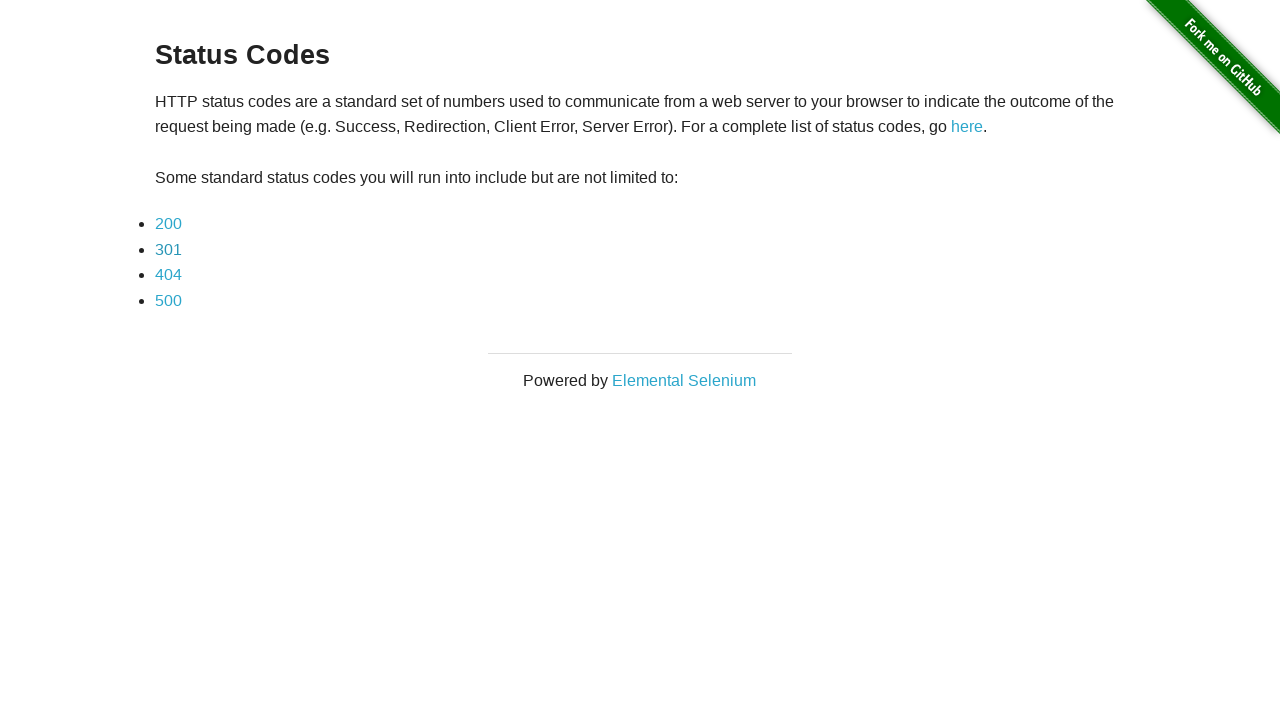

Re-queried status code links for iteration 3
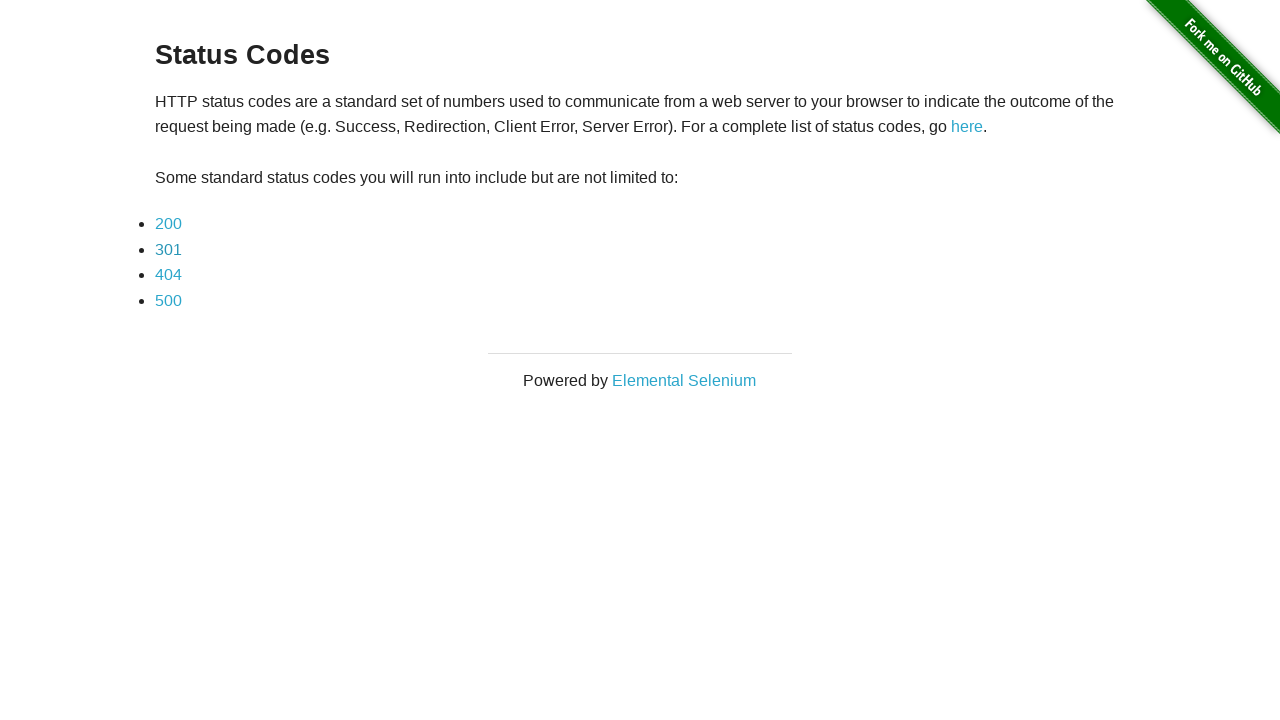

Clicked status code link at index 2 at (168, 275) on ul a >> nth=2
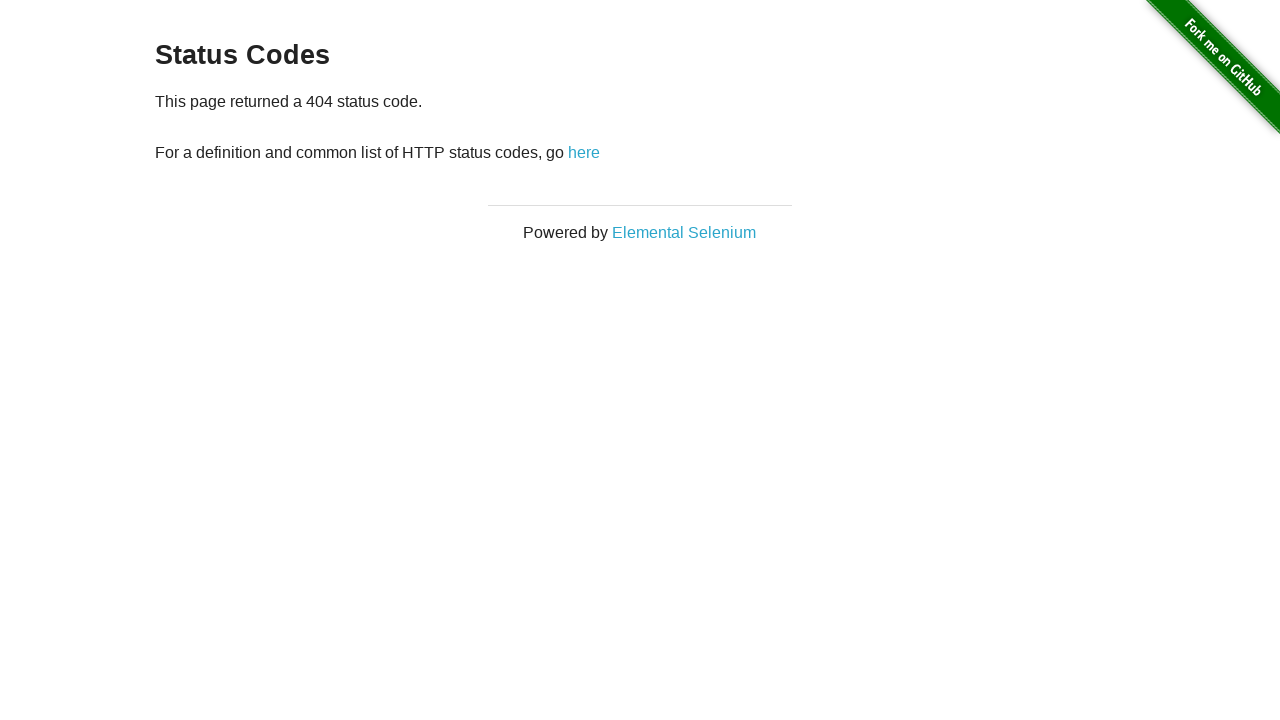

Navigated back to the status codes main page
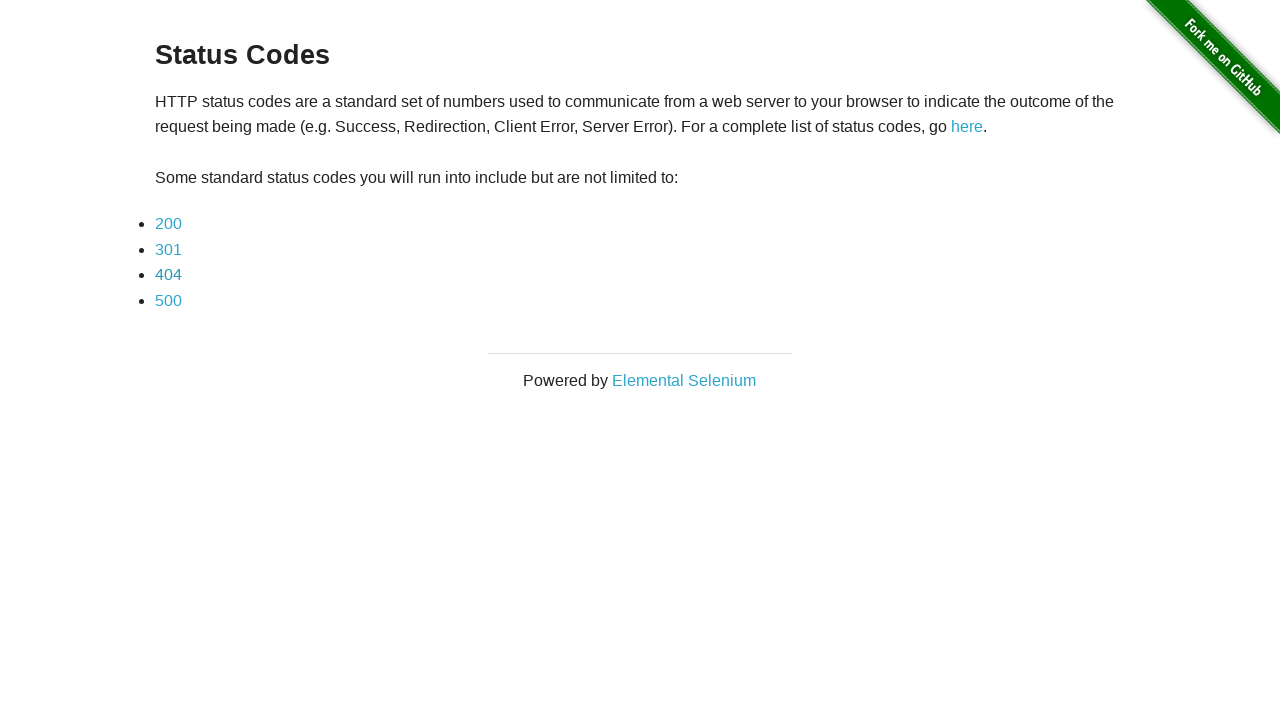

Main page fully loaded and ready
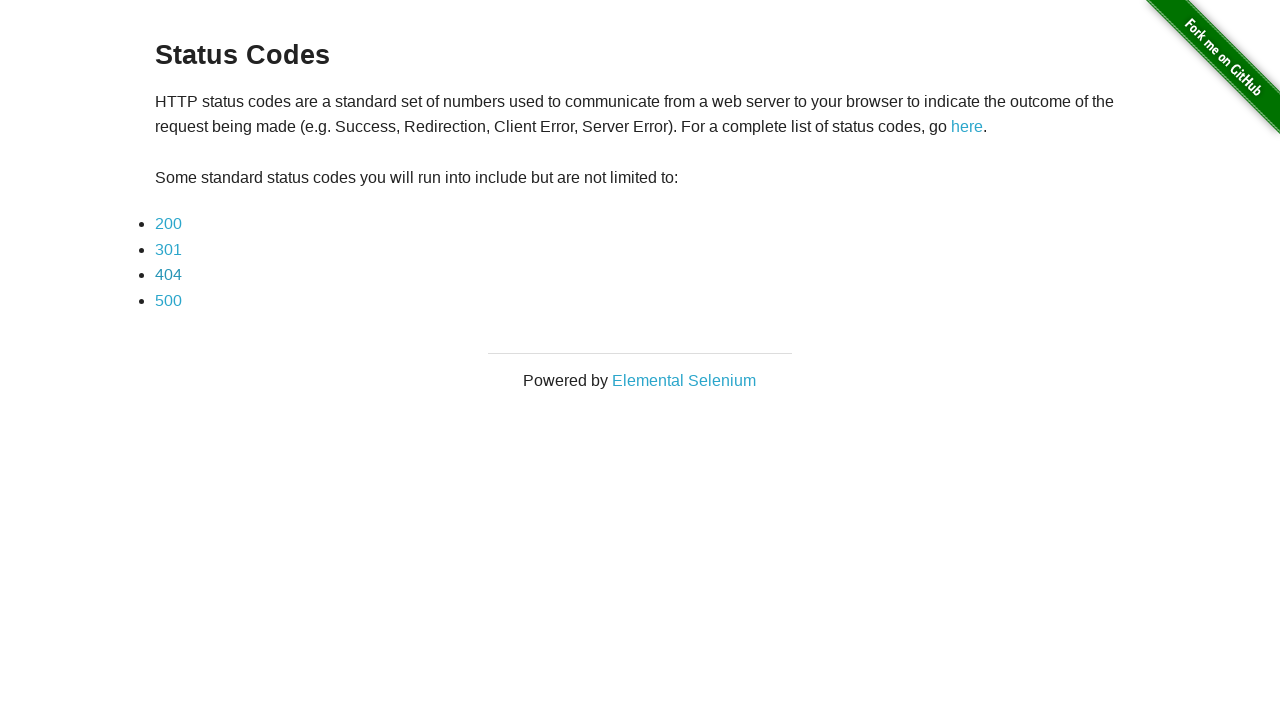

Re-queried status code links for iteration 4
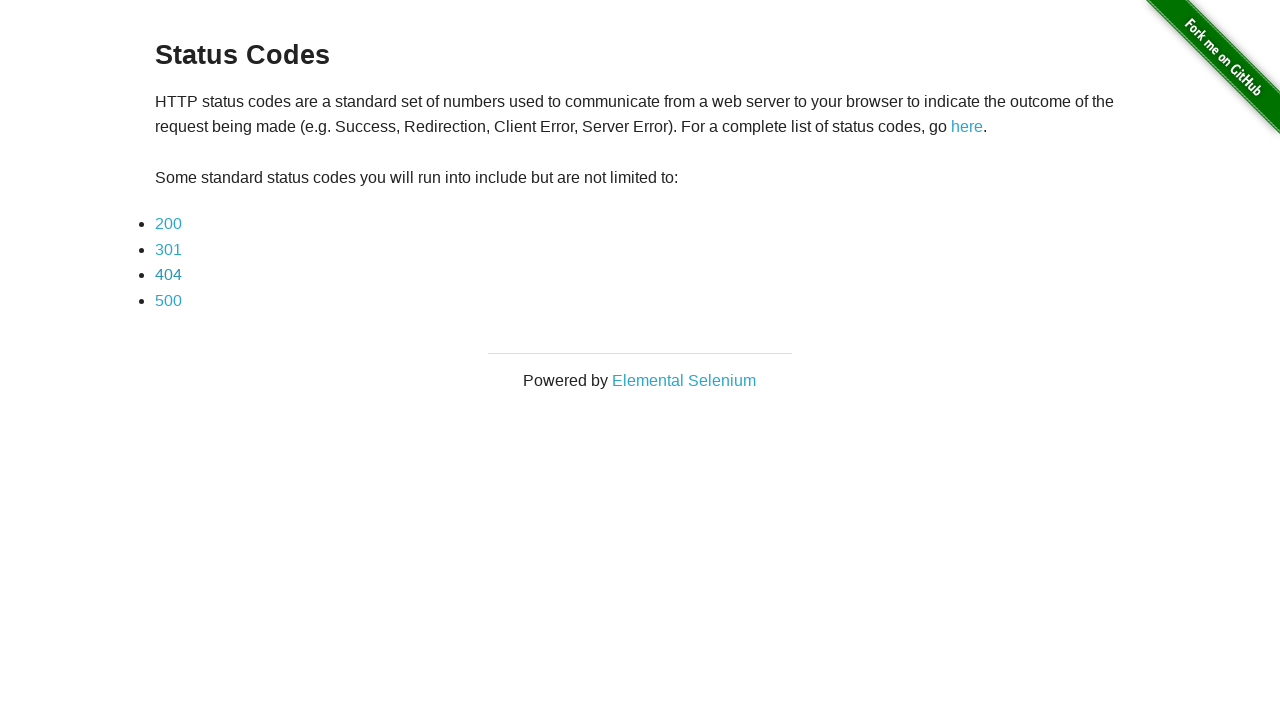

Clicked status code link at index 3 at (168, 300) on ul a >> nth=3
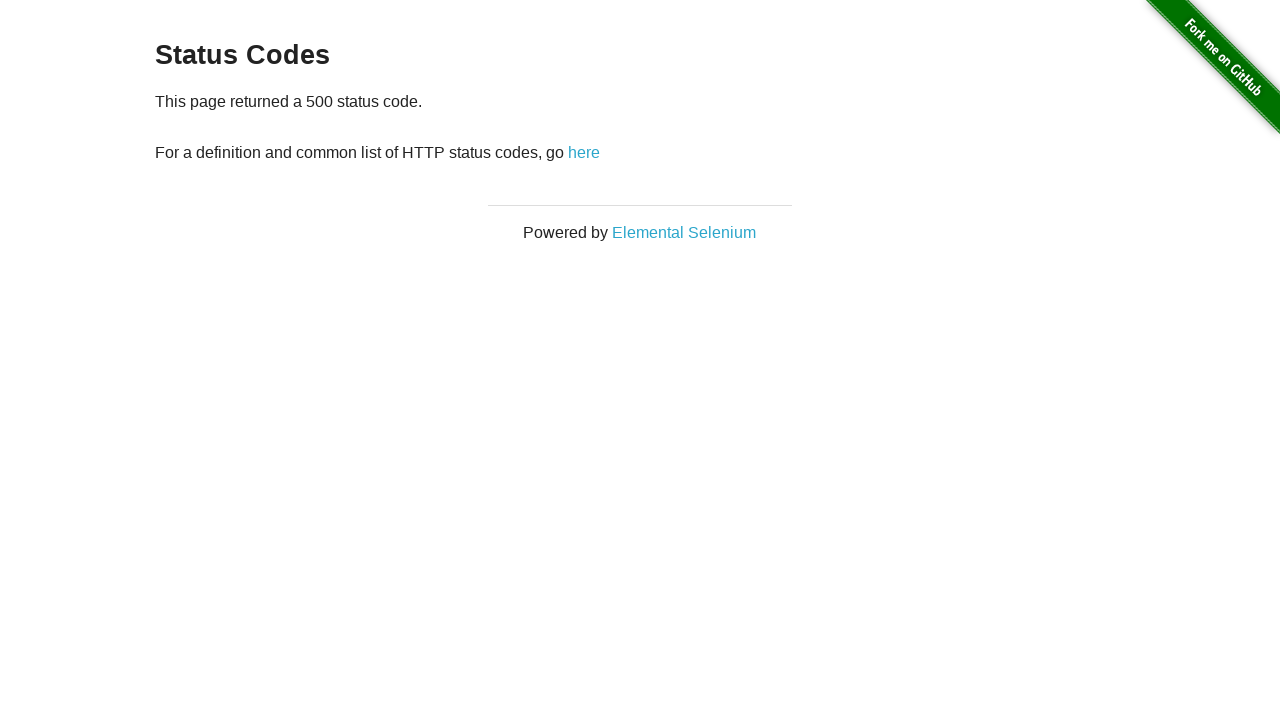

Navigated back to the status codes main page
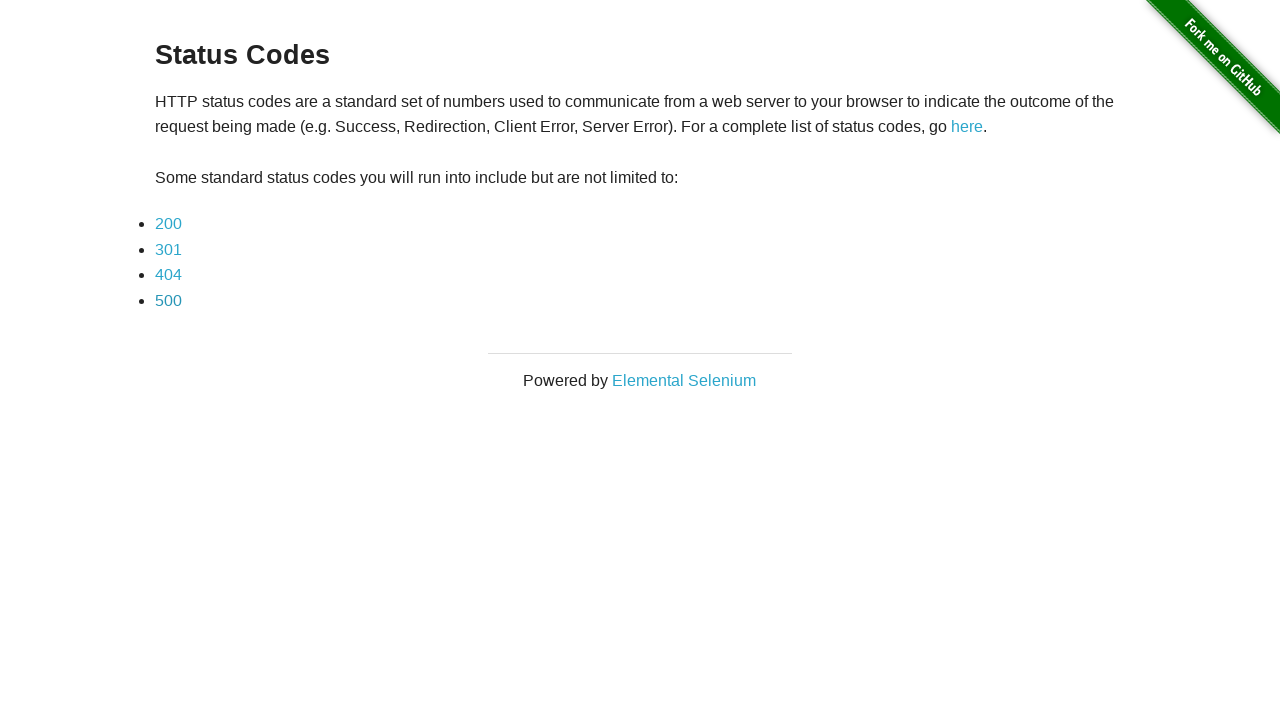

Main page fully loaded and ready
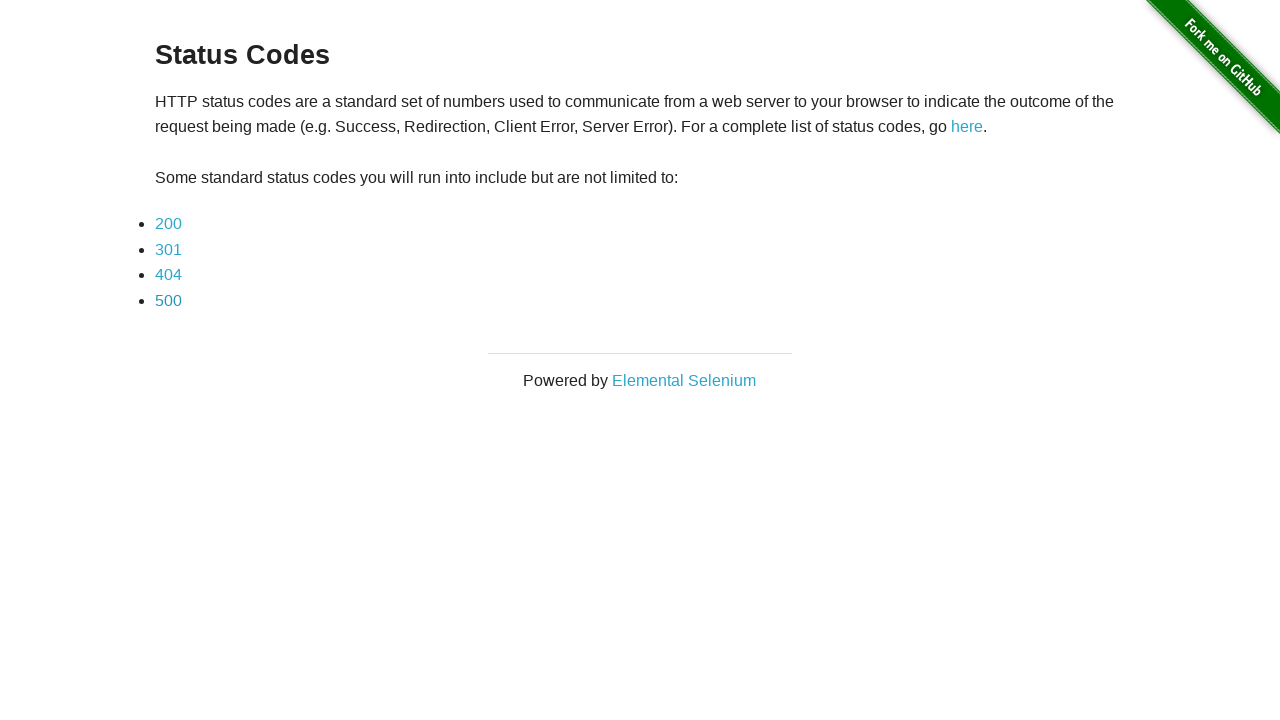

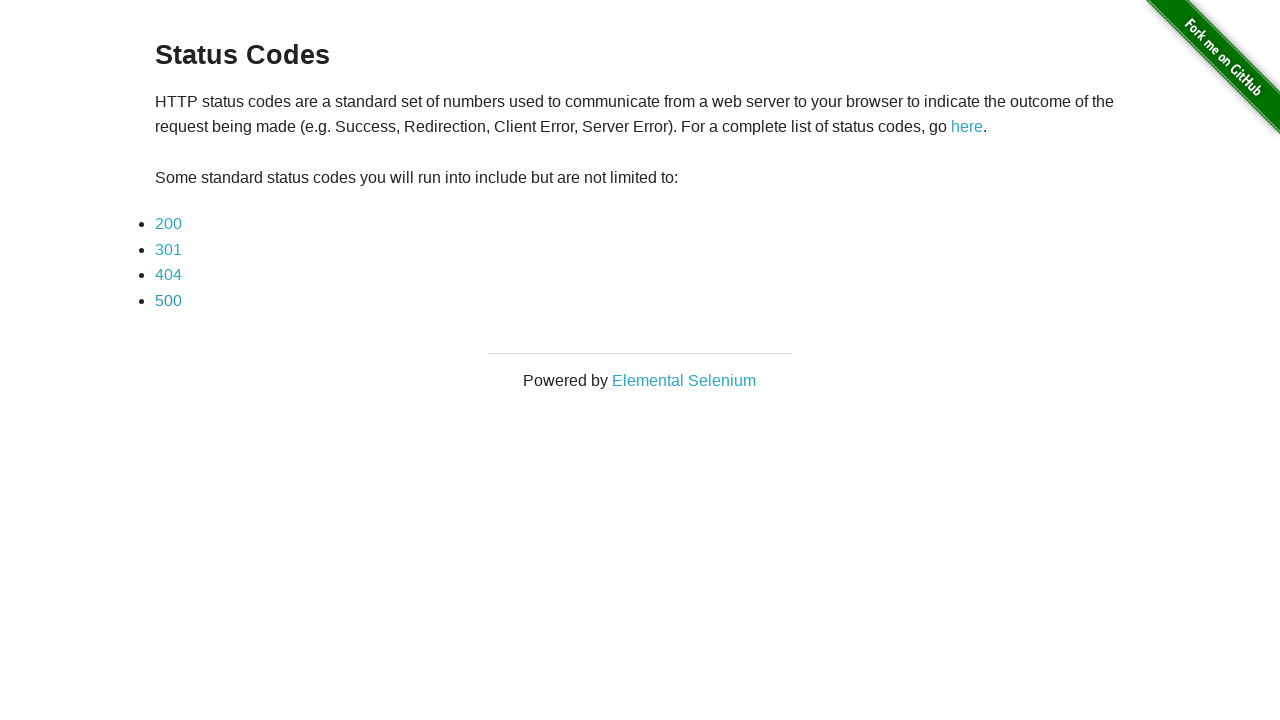